Tests data table interaction by clicking the edit link for a specific row in the table

Starting URL: https://the-internet.herokuapp.com/tables

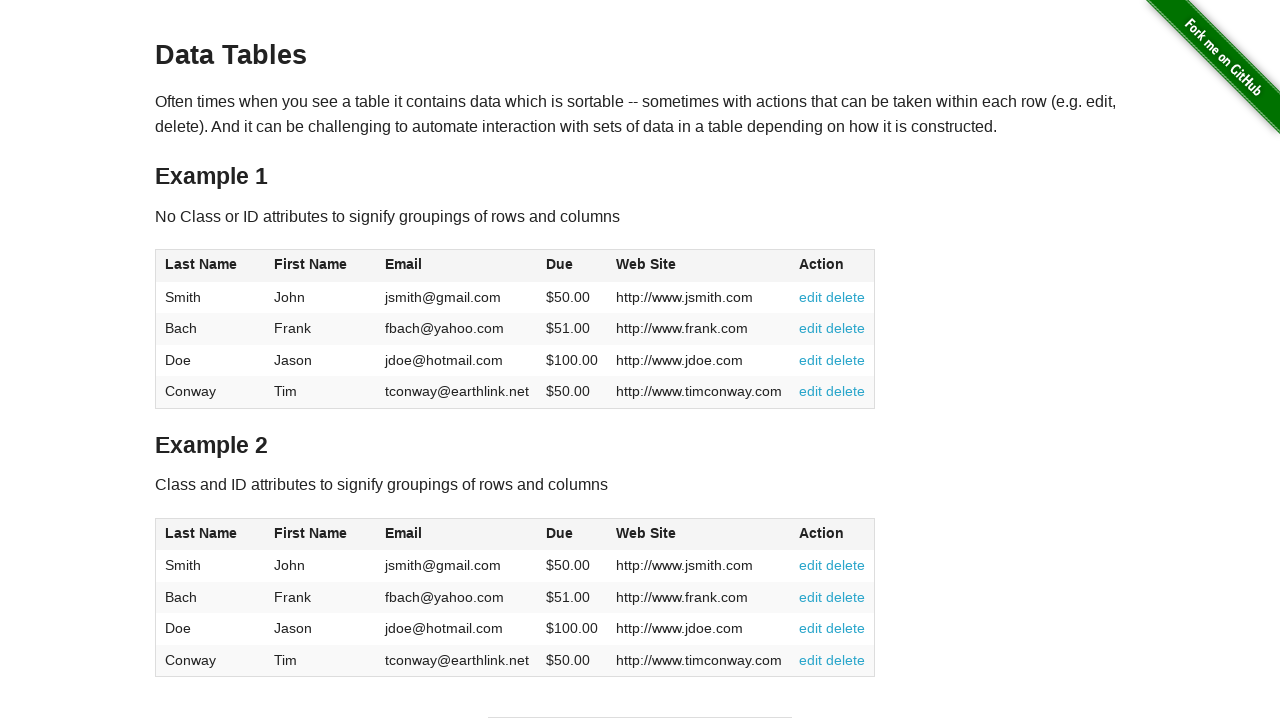

Clicked edit link for Frank's row in table1 at (811, 328) on xpath=//table[@id='table1']/tbody/tr[2]/td[6]/a[1]
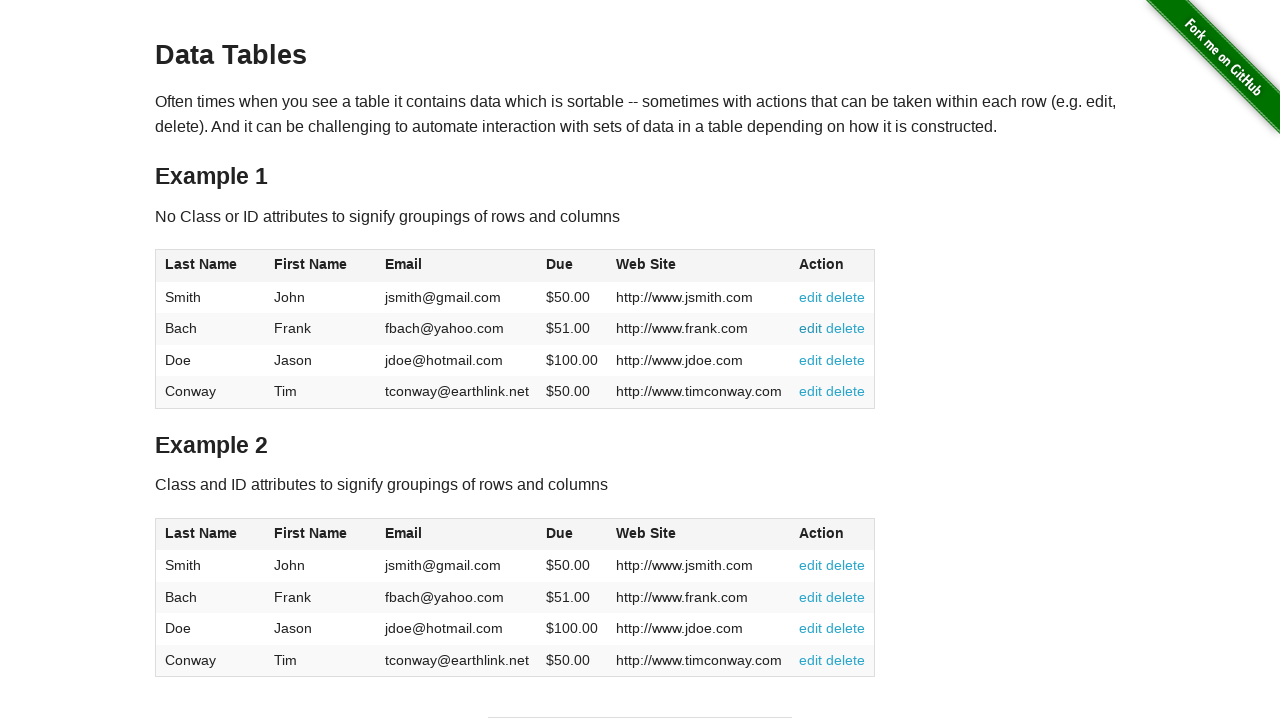

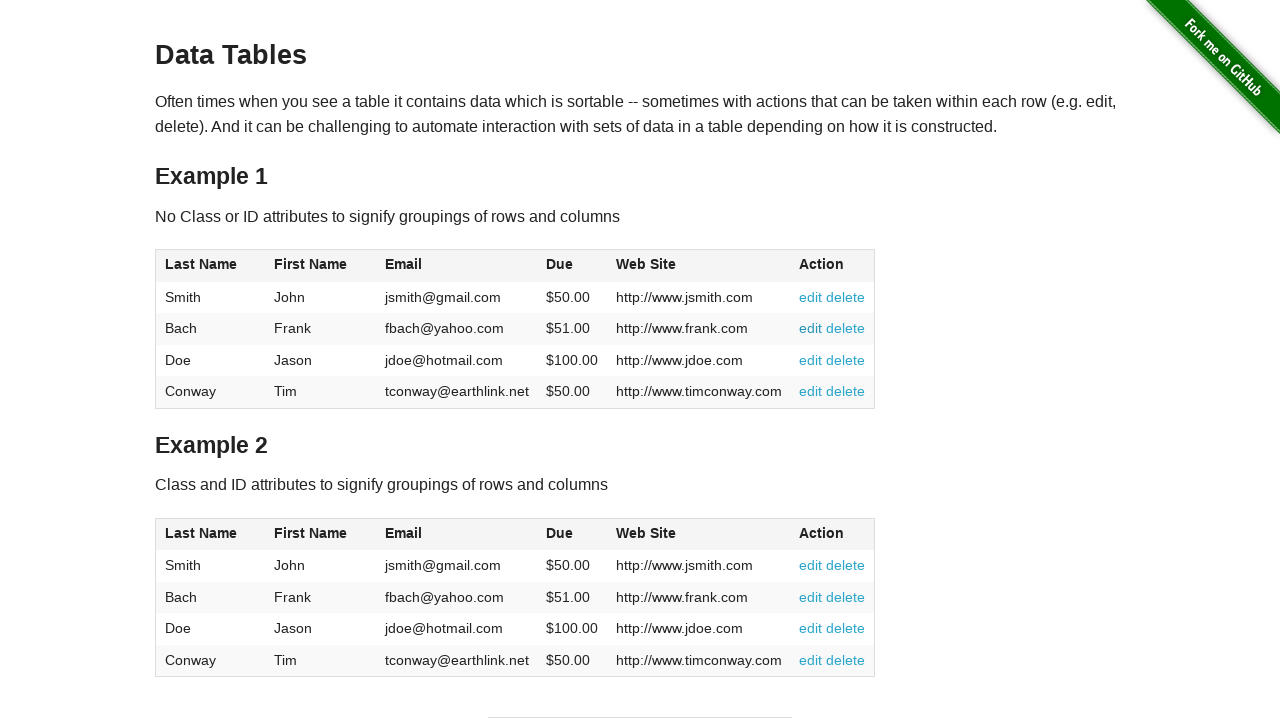